Tests that the Gündem page does not display 404 errors or "content not found" messages

Starting URL: https://egundem.com/gundem

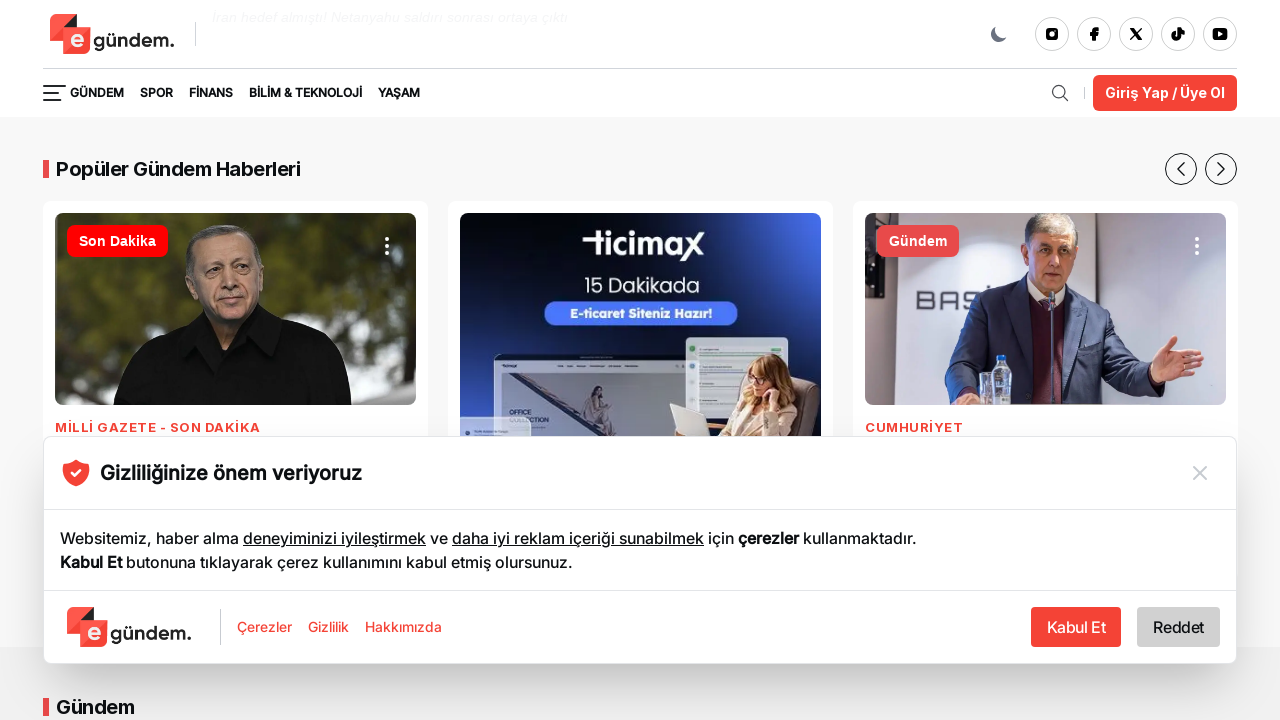

Checked for 404 error text on page
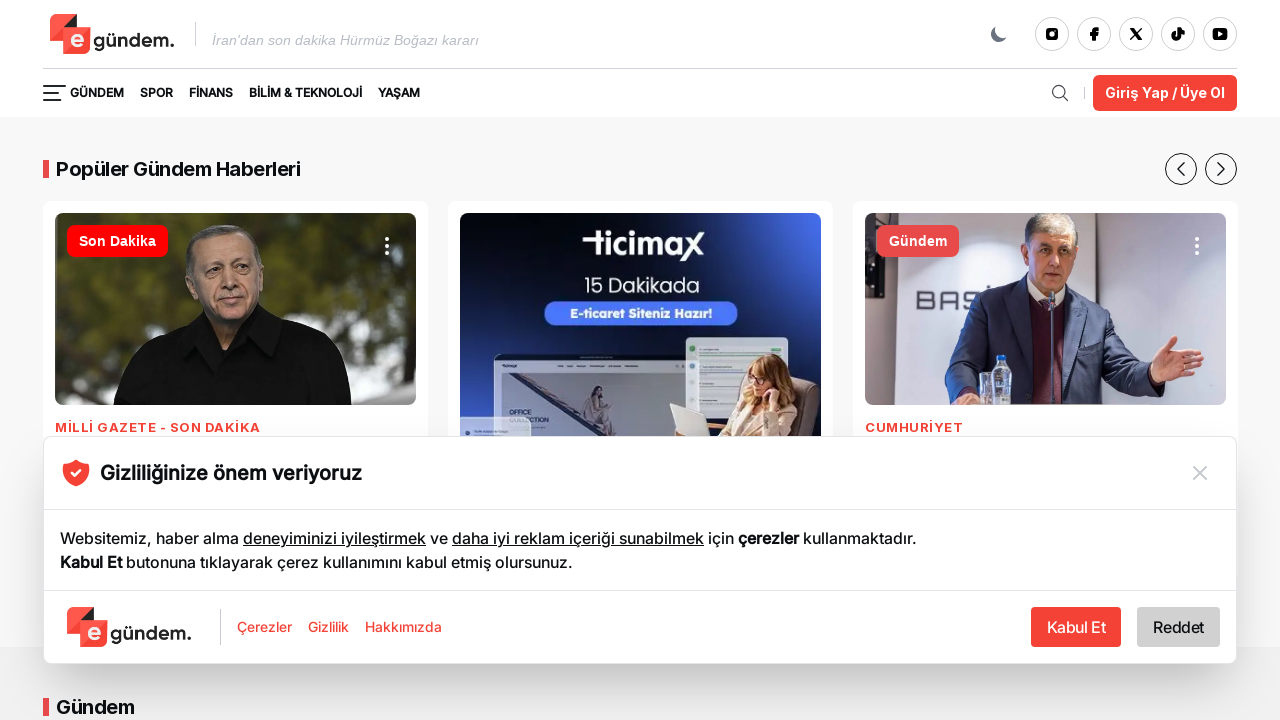

Checked for 'İçerik bulunamadı' (content not found) text on page
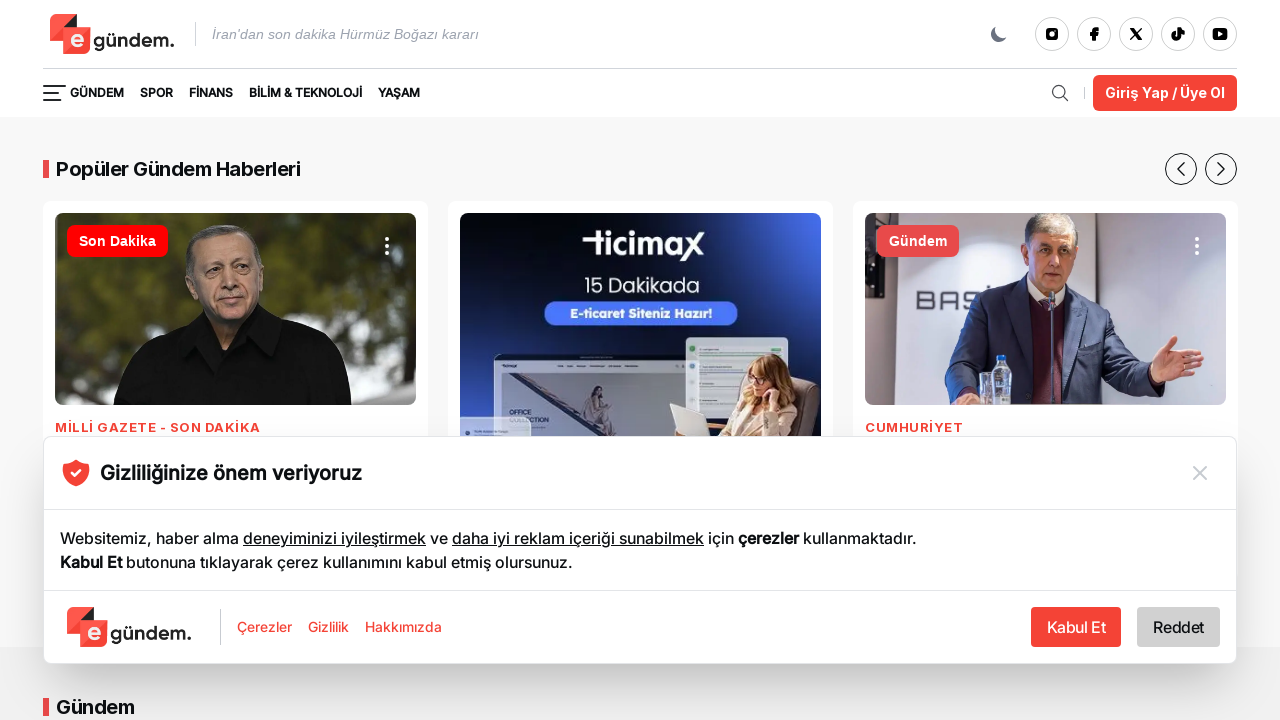

Verified that page does not contain 404 or content not found messages
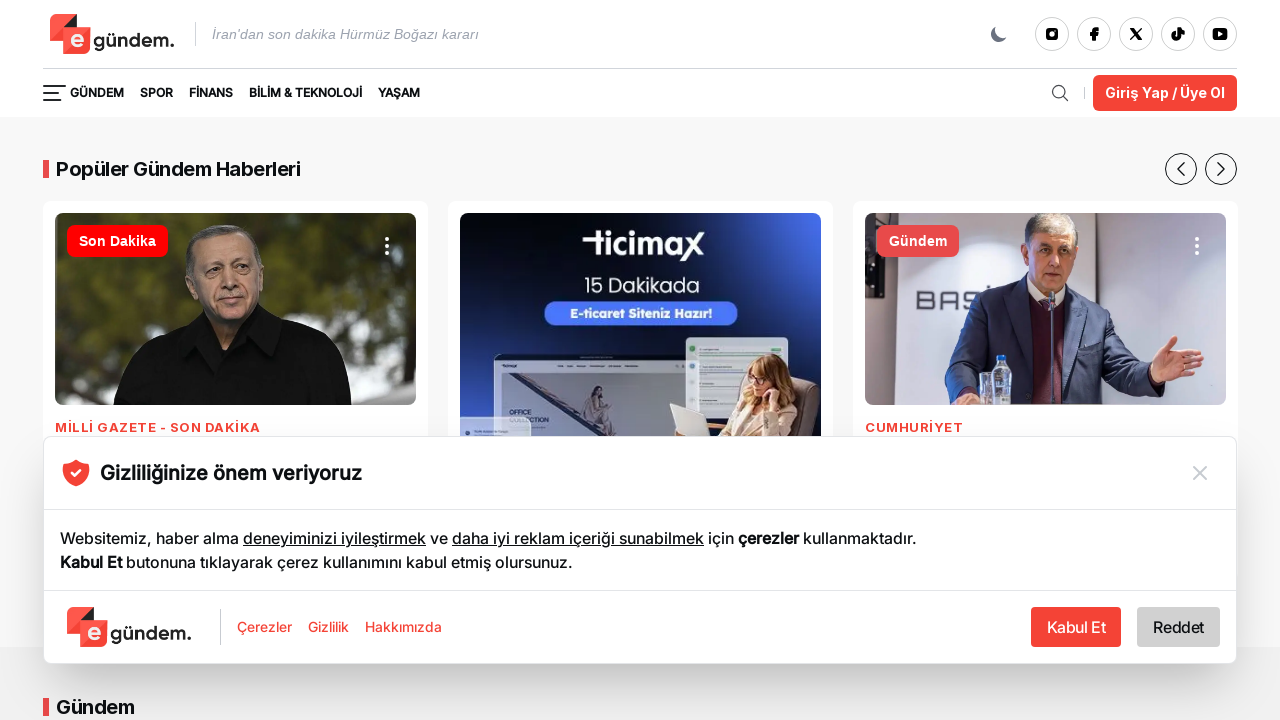

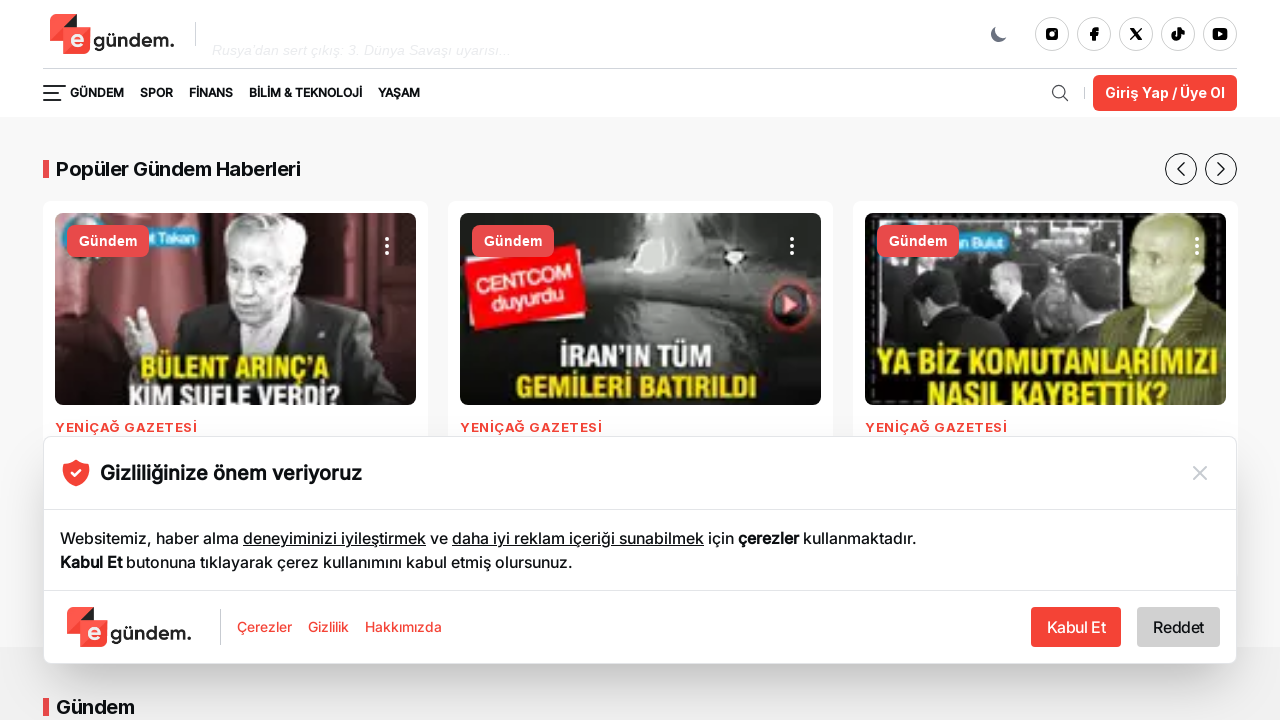